Tests opening a new separate window by clicking on the separate window option and button, then verifies the new window opens to the correct URL

Starting URL: https://demo.automationtesting.in/Windows.html

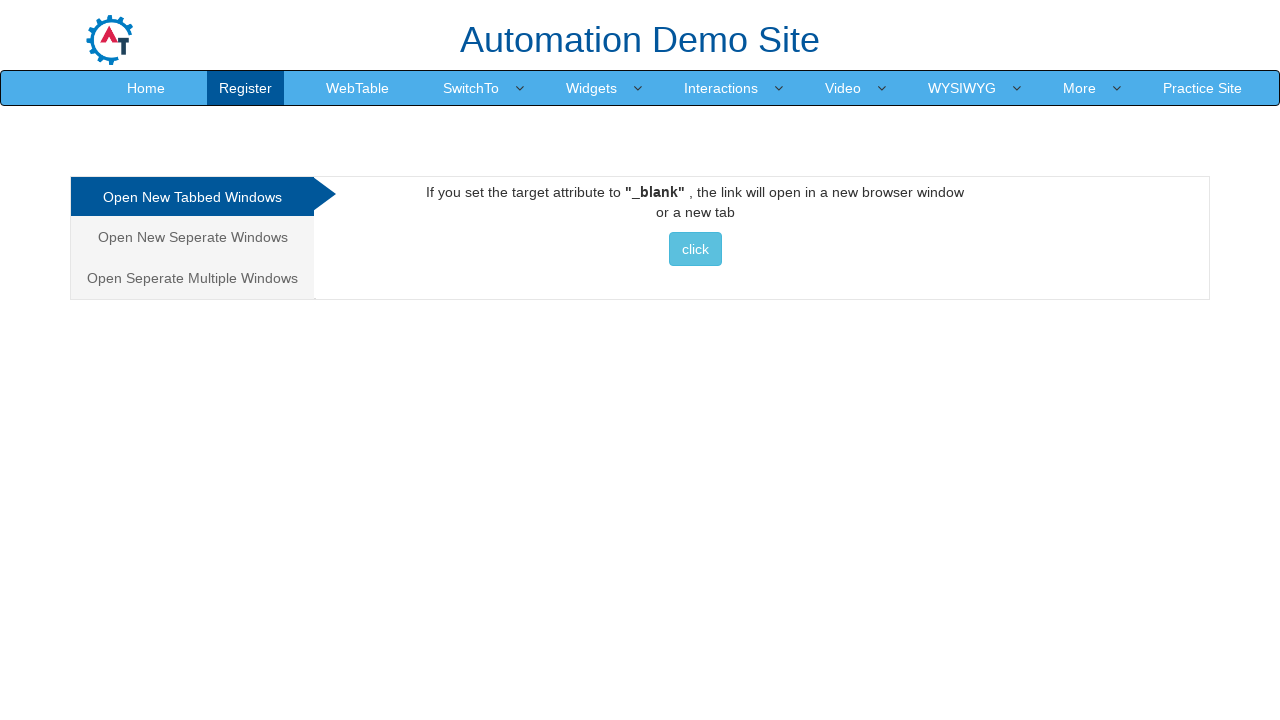

Clicked on 'Open New Separate Windows' tab at (192, 237) on xpath=//html/body/div[1]/div/div/div/div[1]/ul/li[2]/a
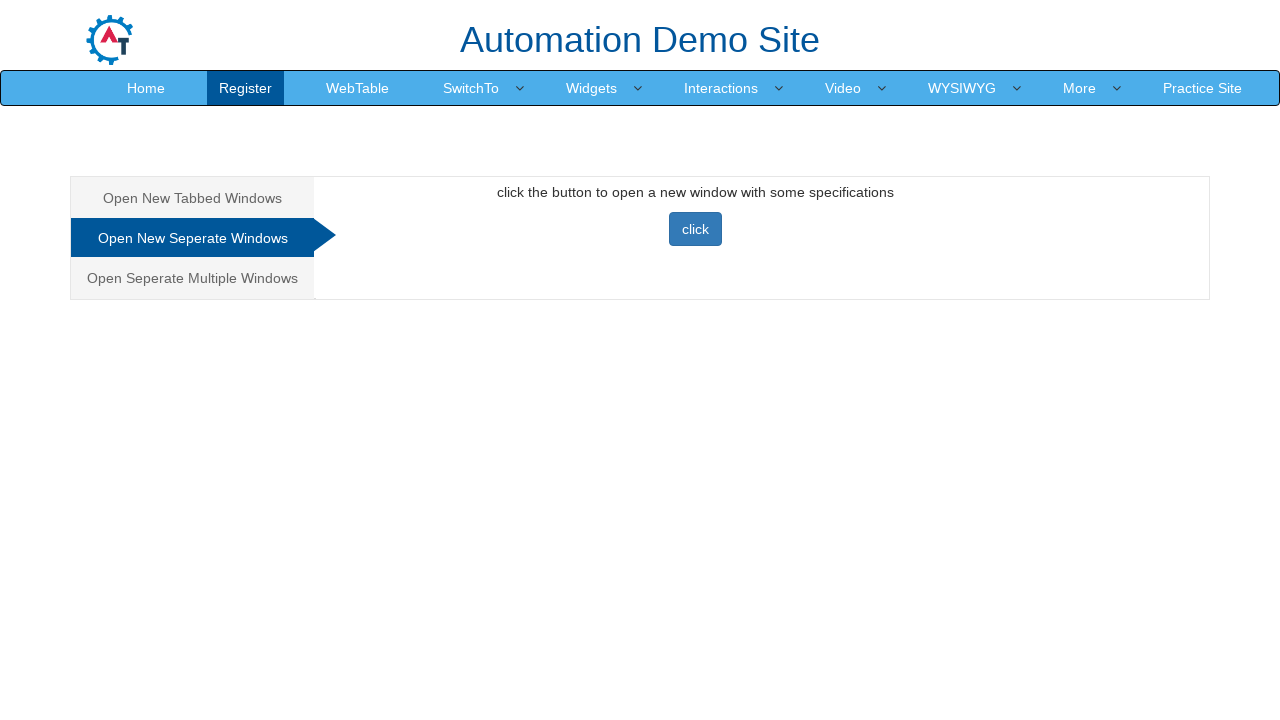

Clicked button to open new separate window at (695, 229) on xpath=//html/body/div[1]/div/div/div/div[2]/div[2]/button
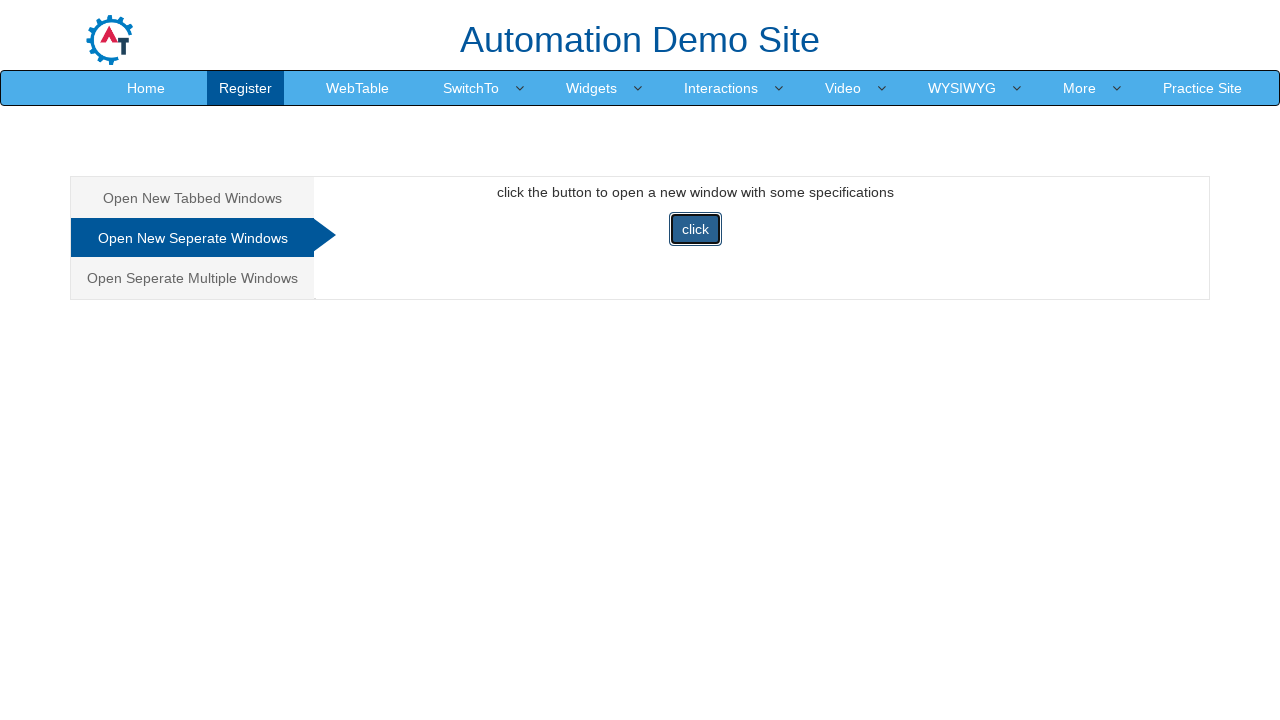

New page loaded and ready
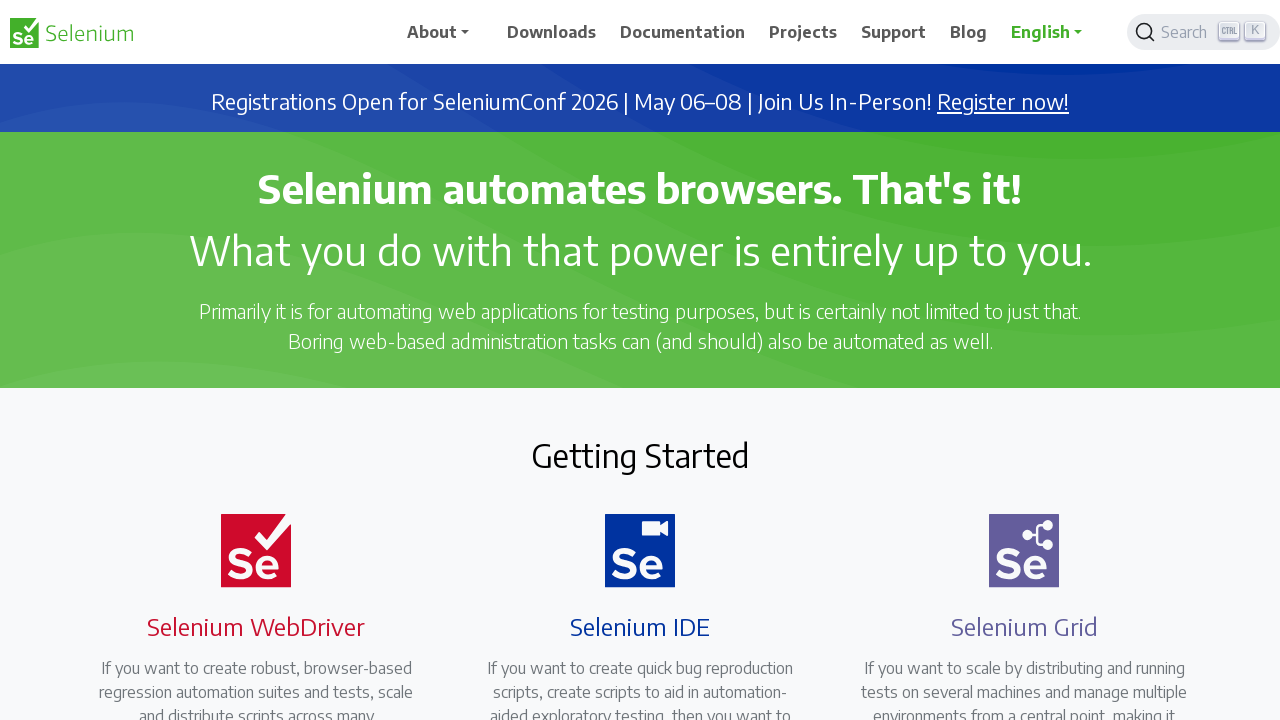

Verified new window opened to correct URL: https://www.selenium.dev/
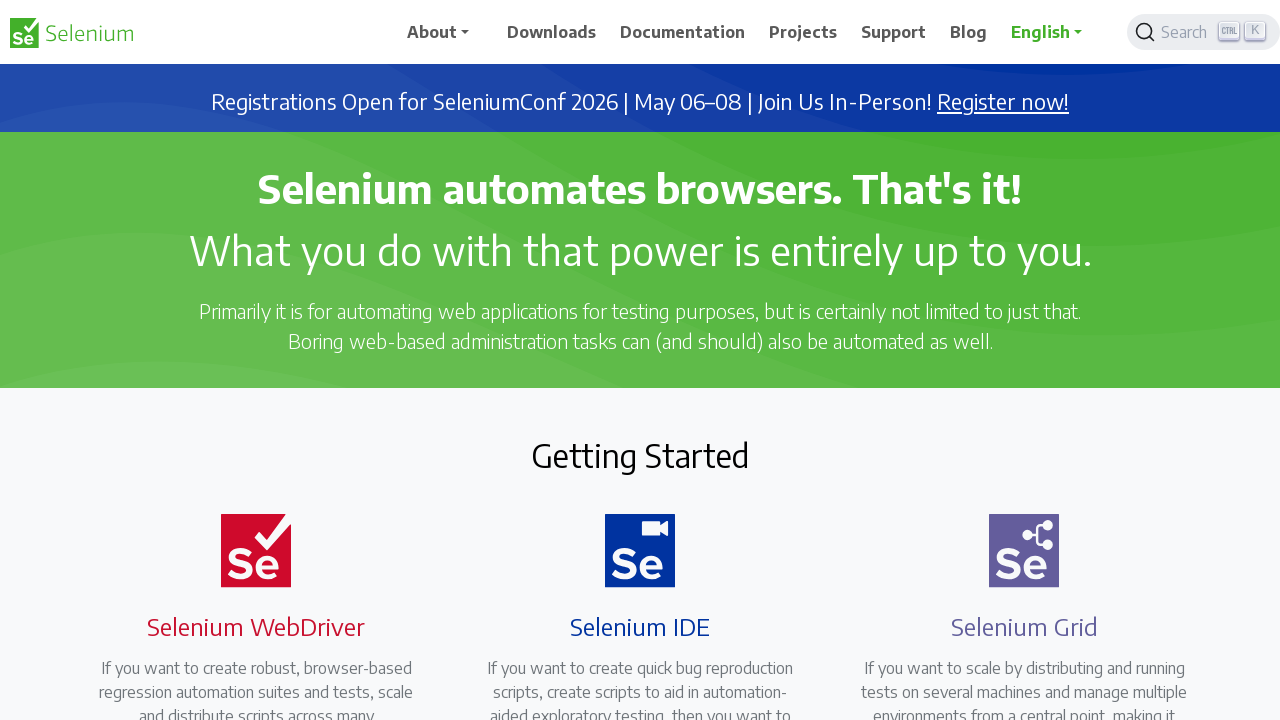

Closed the new window
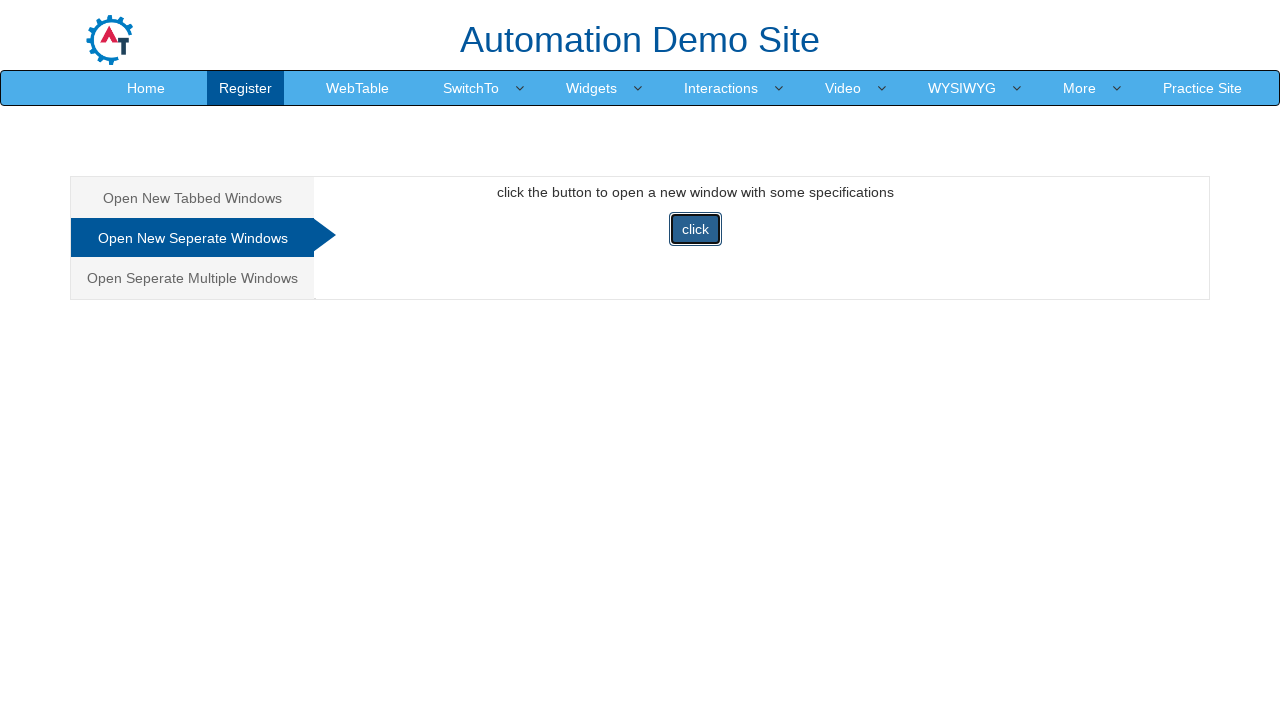

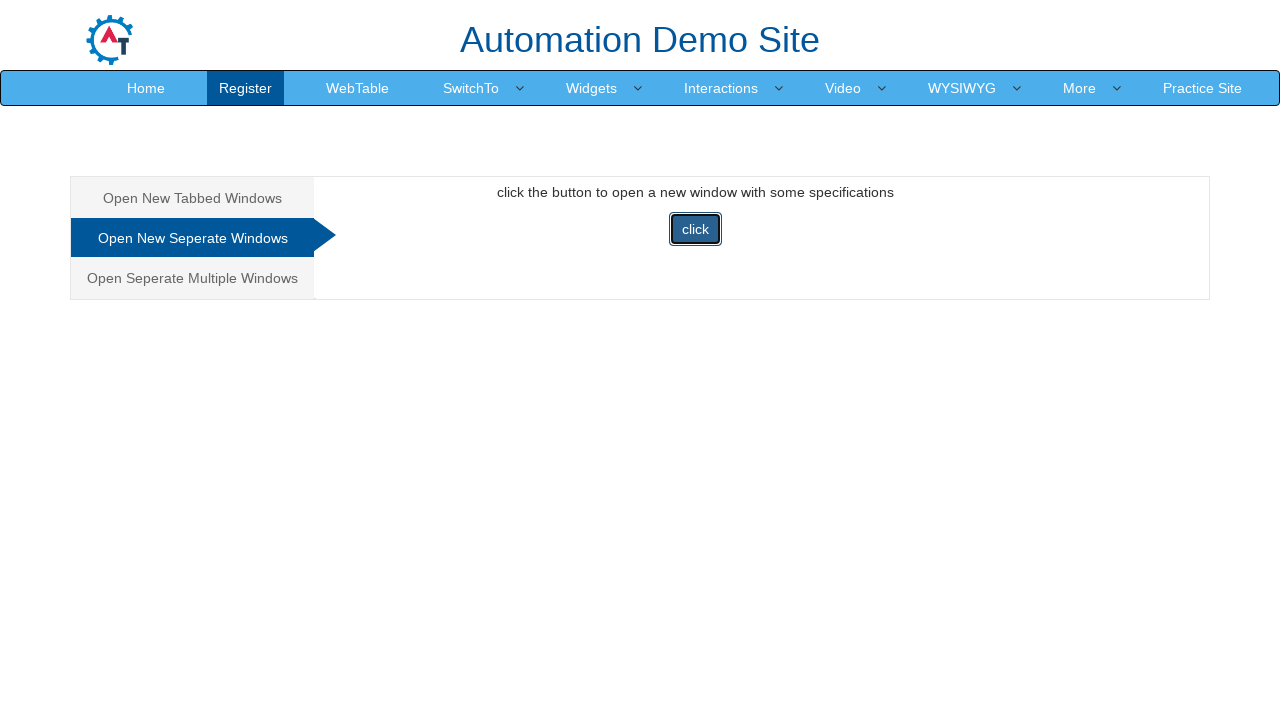